Tests GitHub search functionality by entering a search query in the header search input and submitting it

Starting URL: https://www.github.com/

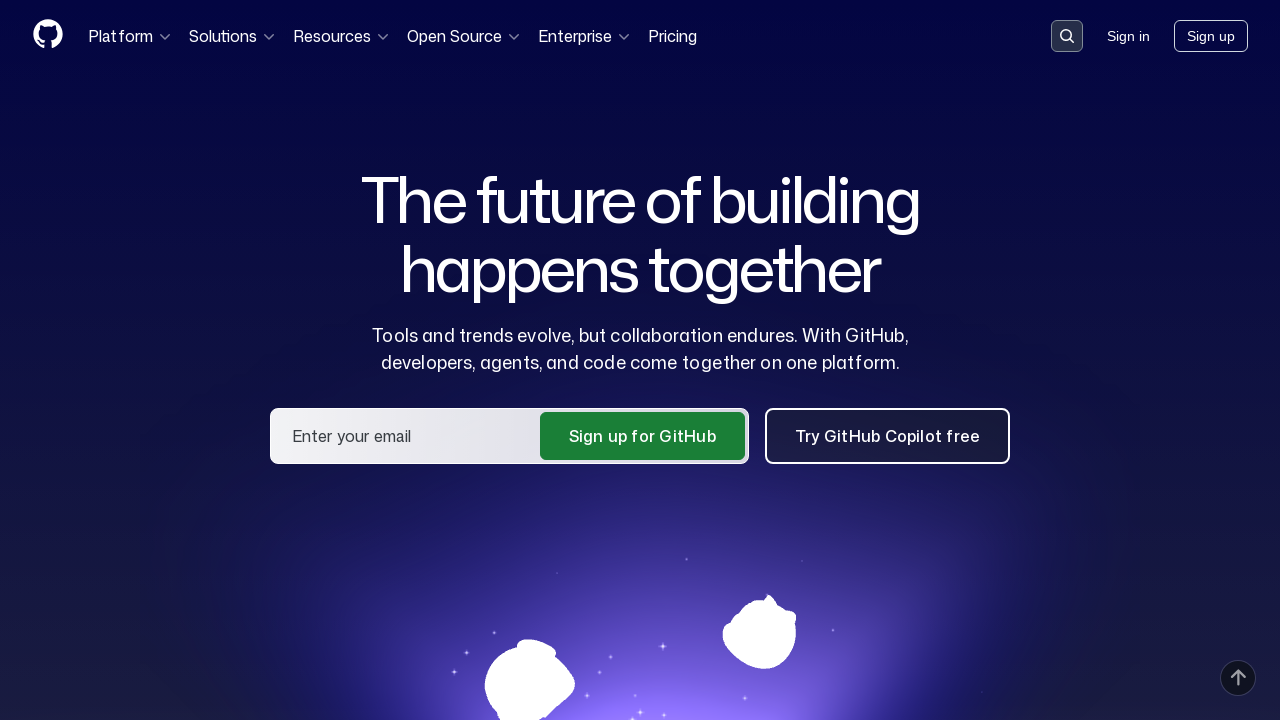

Clicked on GitHub search input to activate it at (1067, 36) on input[name='q'], button[data-target='qbsearch-input.inputButton'], .header-searc
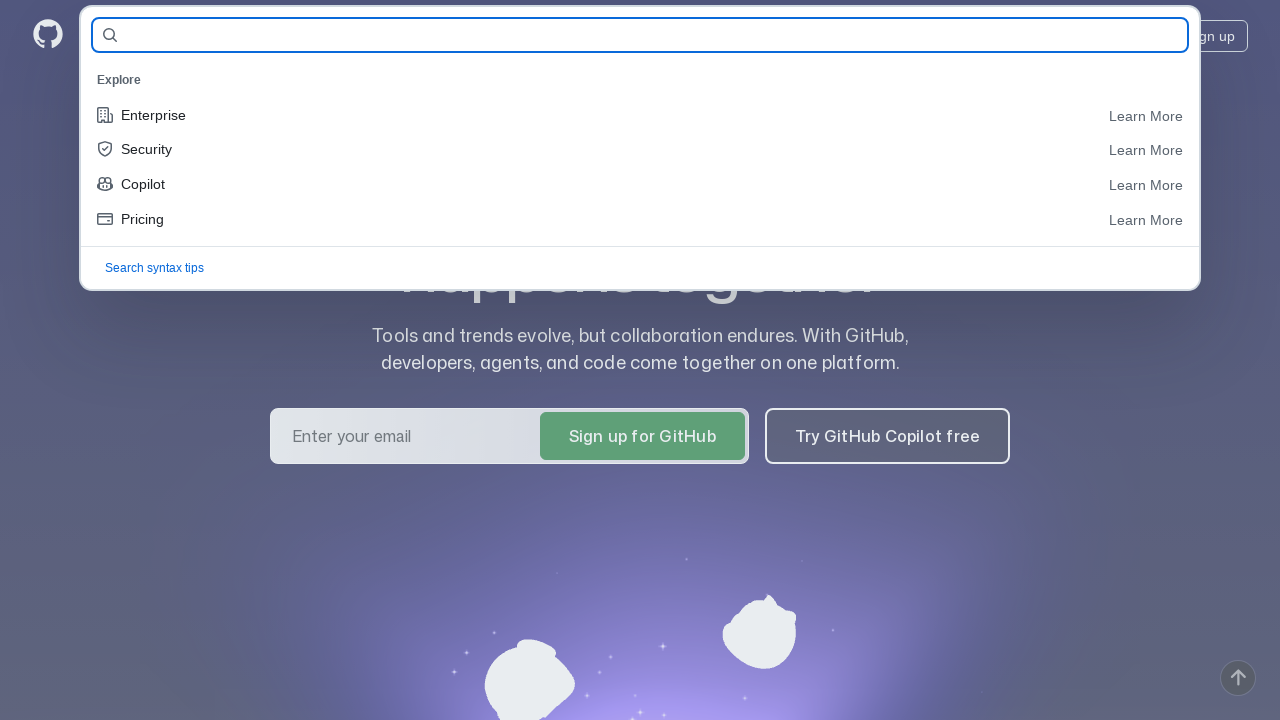

Filled search box with 'PythonAutomation' query on input[name='q'], input[id='query-builder-test']
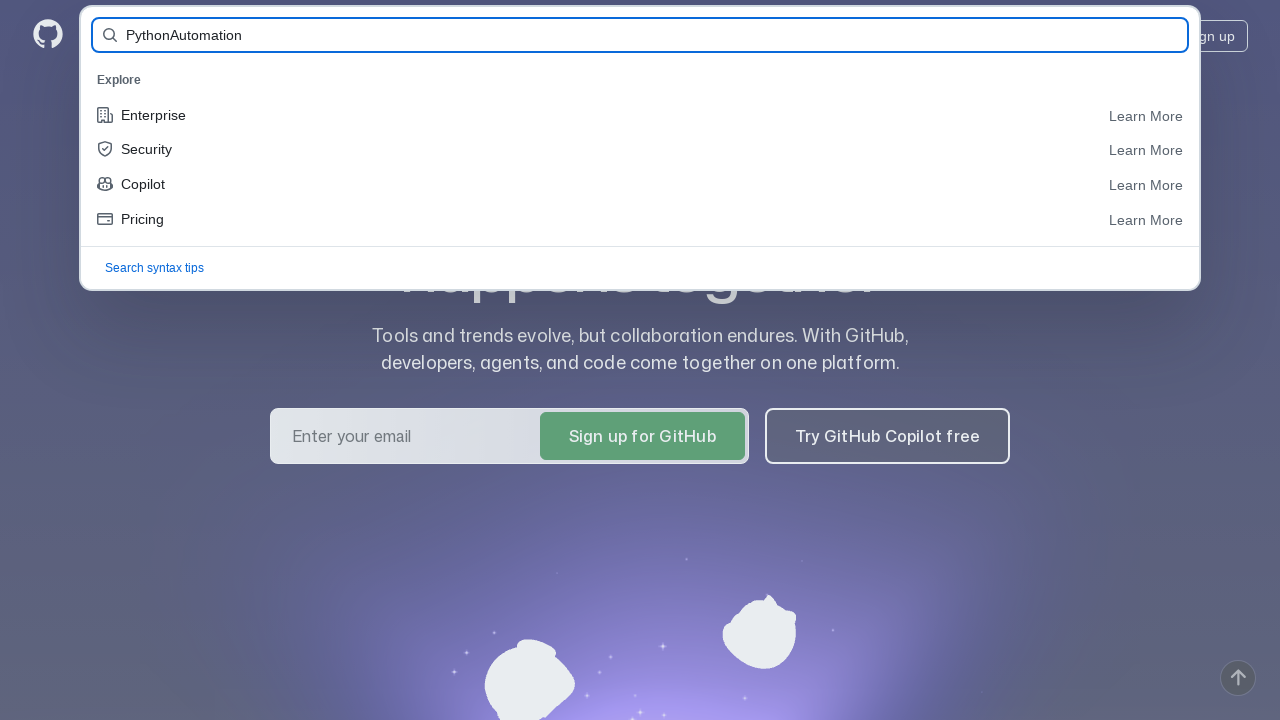

Pressed Enter to submit search query
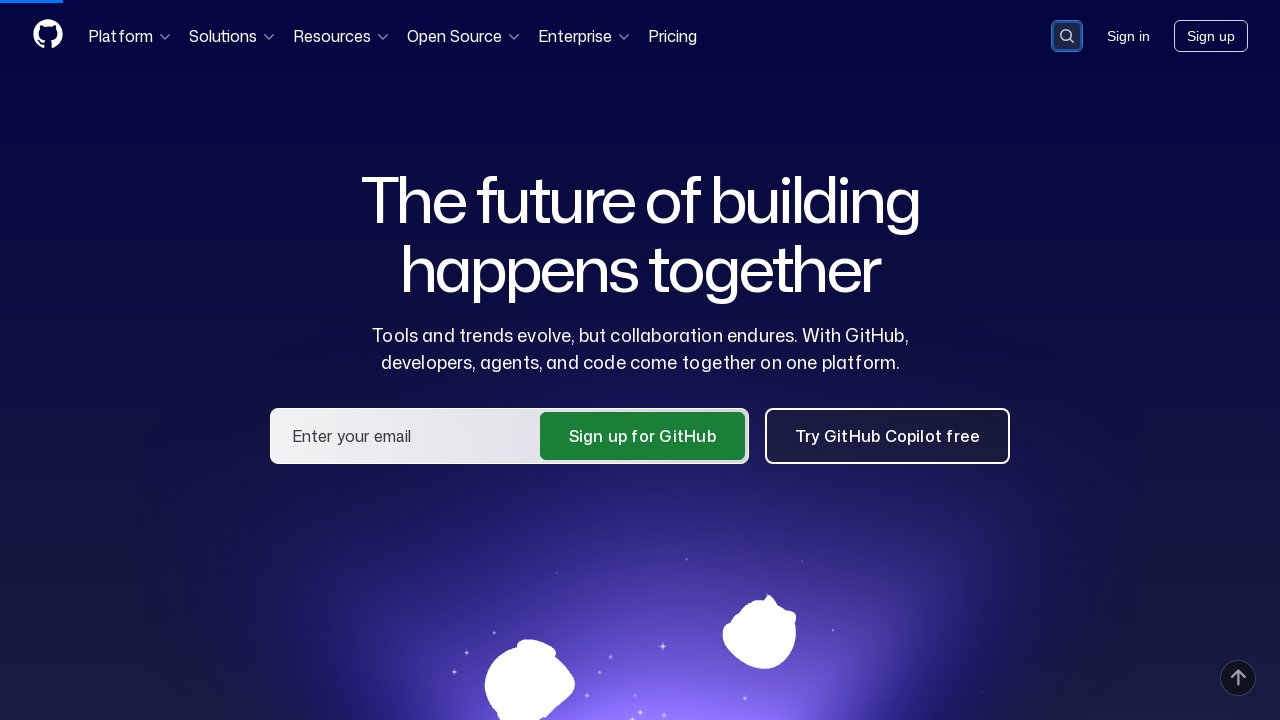

Search results loaded successfully
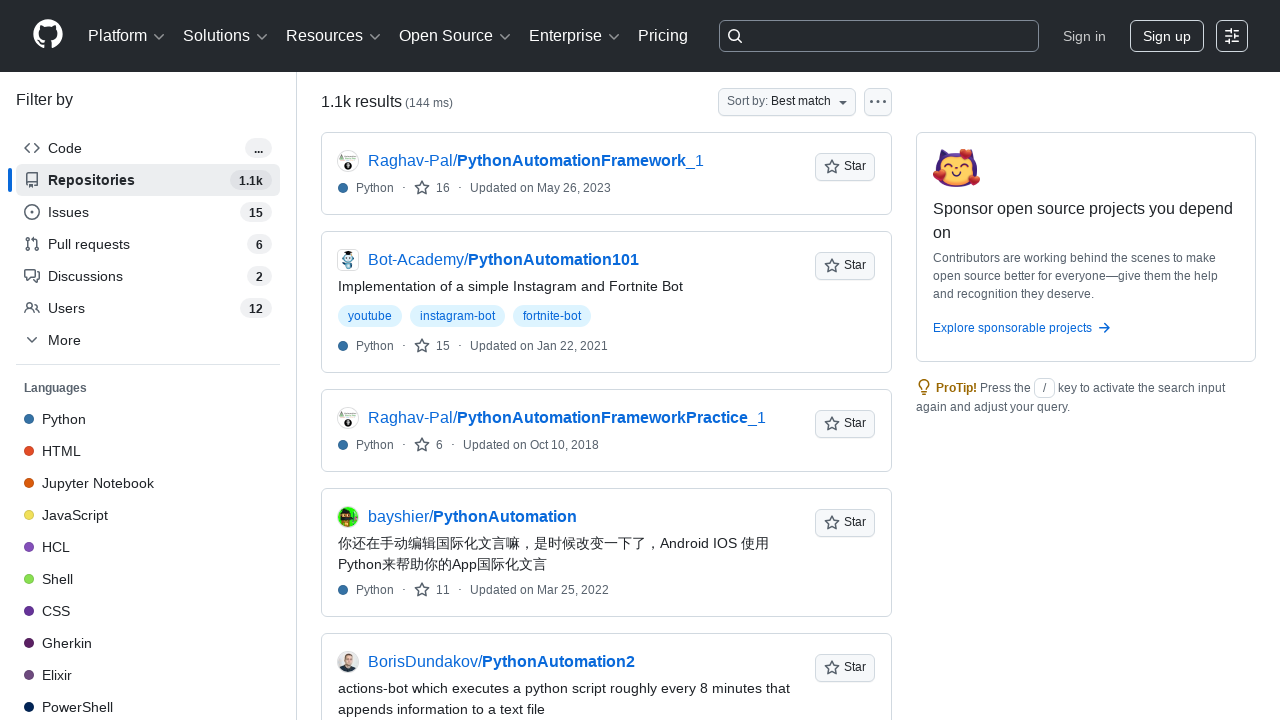

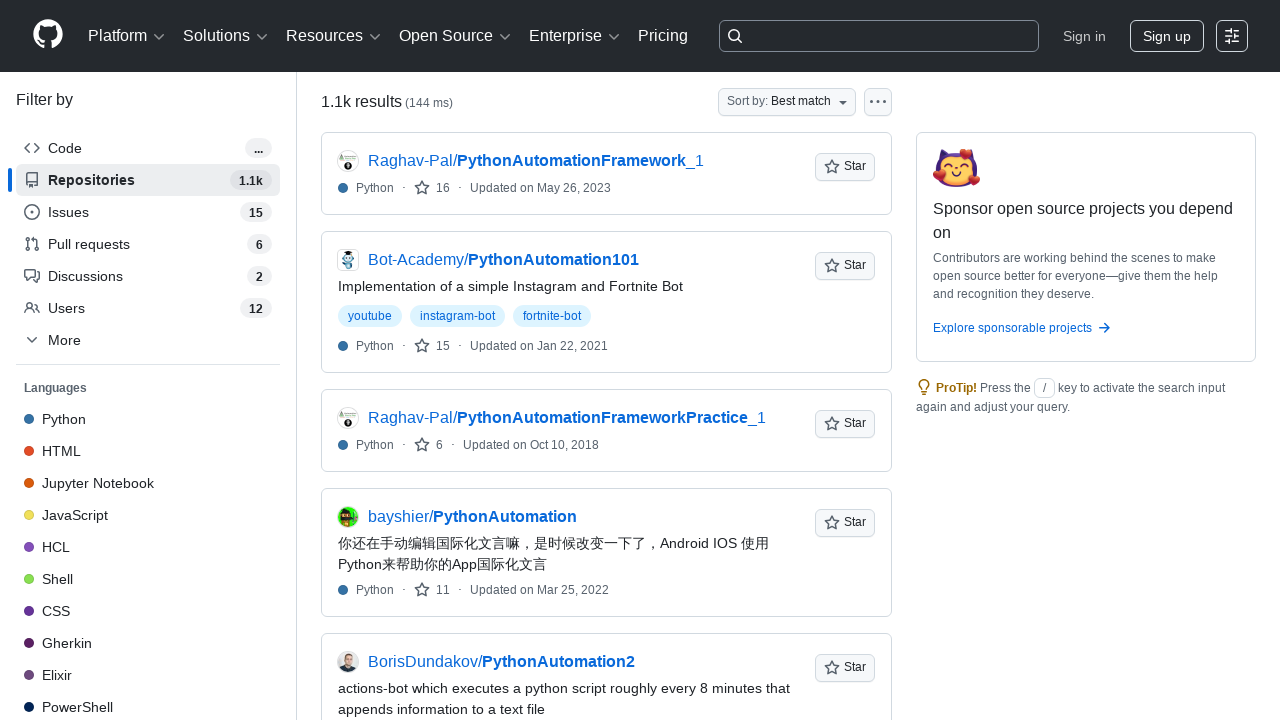